Tests fake alert dialog by clicking the fake alert button and dismissing by clicking OK

Starting URL: https://testpages.eviltester.com/styled/alerts/fake-alert-test.html

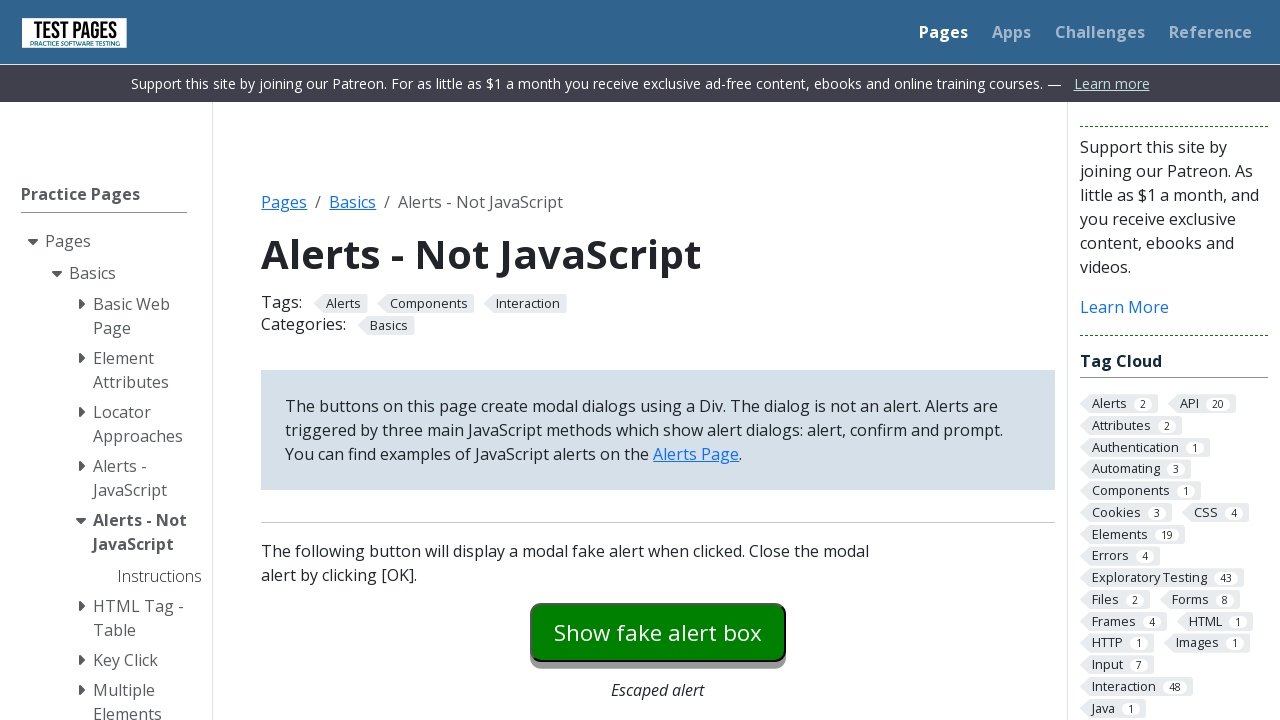

Clicked fake alert button at (658, 632) on #fakealert
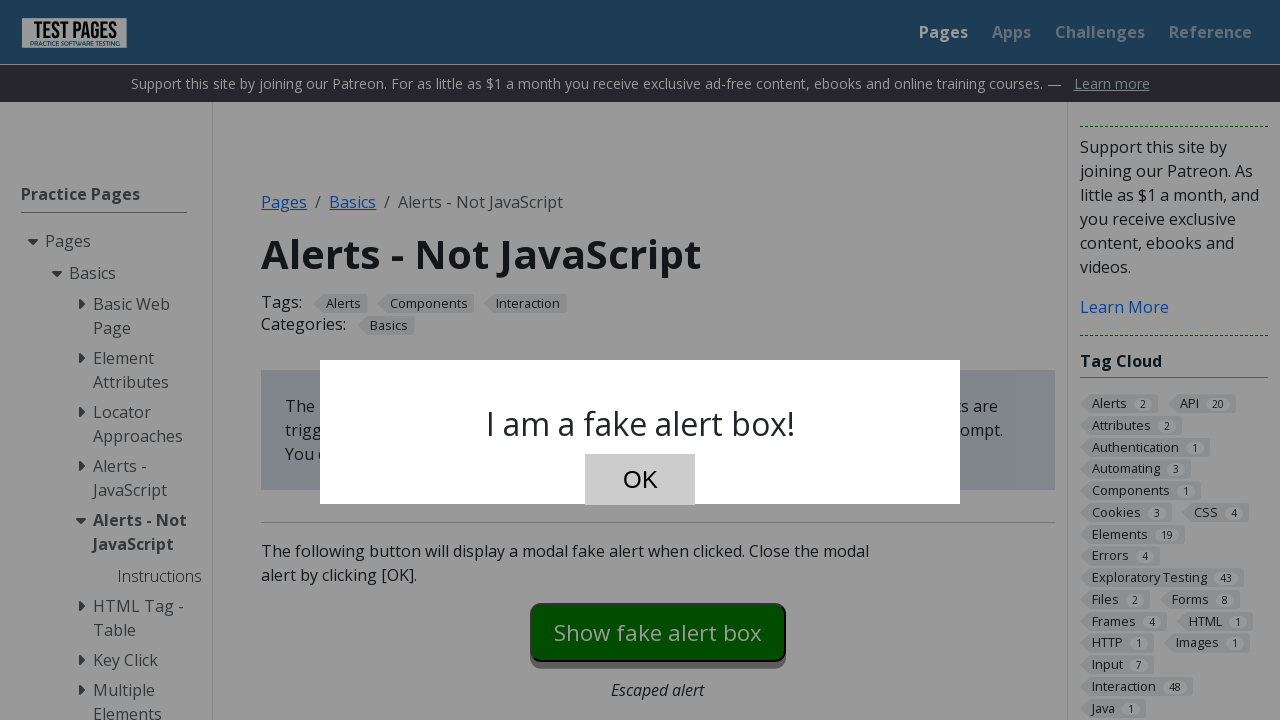

Fake alert dialog appeared
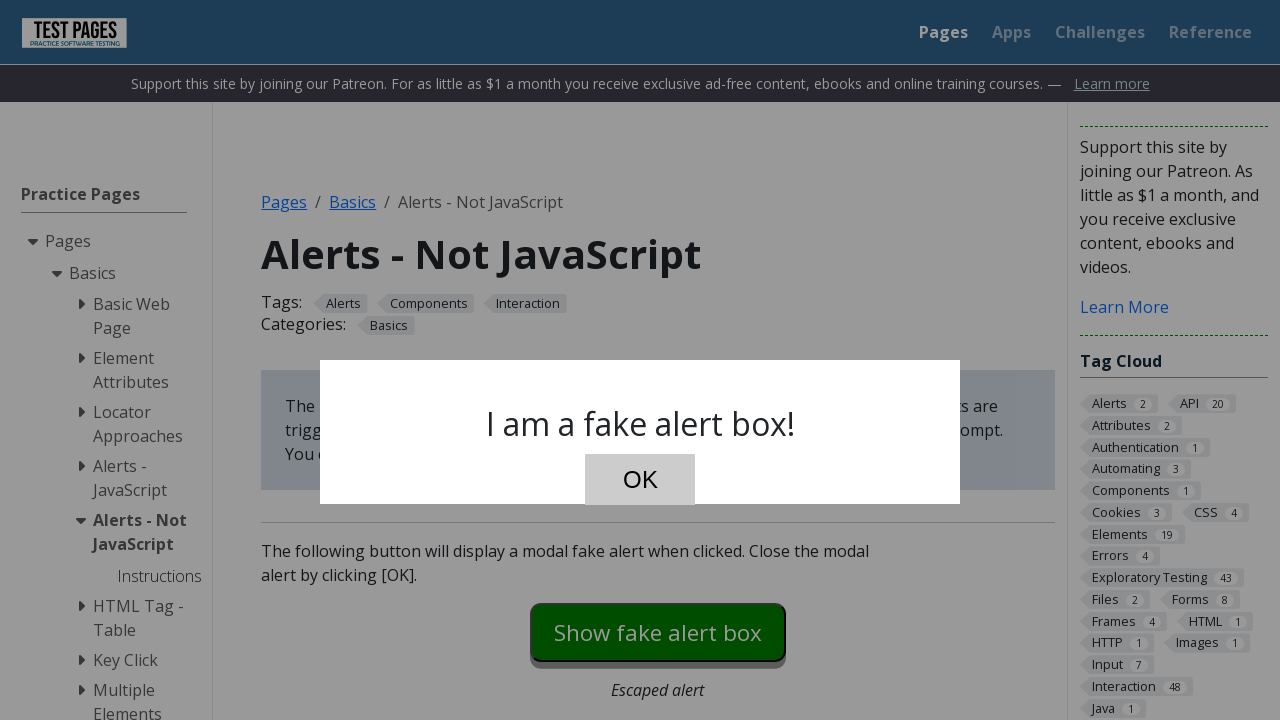

Clicked OK button to dismiss fake alert at (640, 480) on #dialog-ok
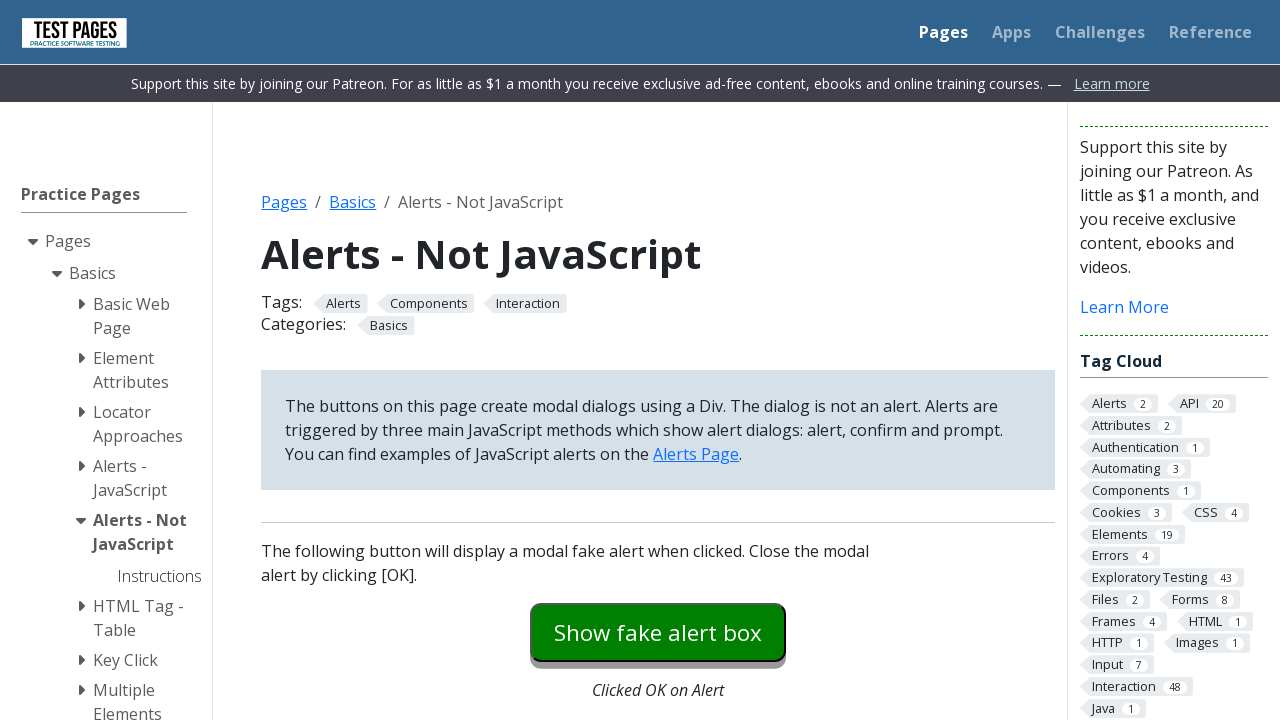

Verified fake alert dialog is hidden
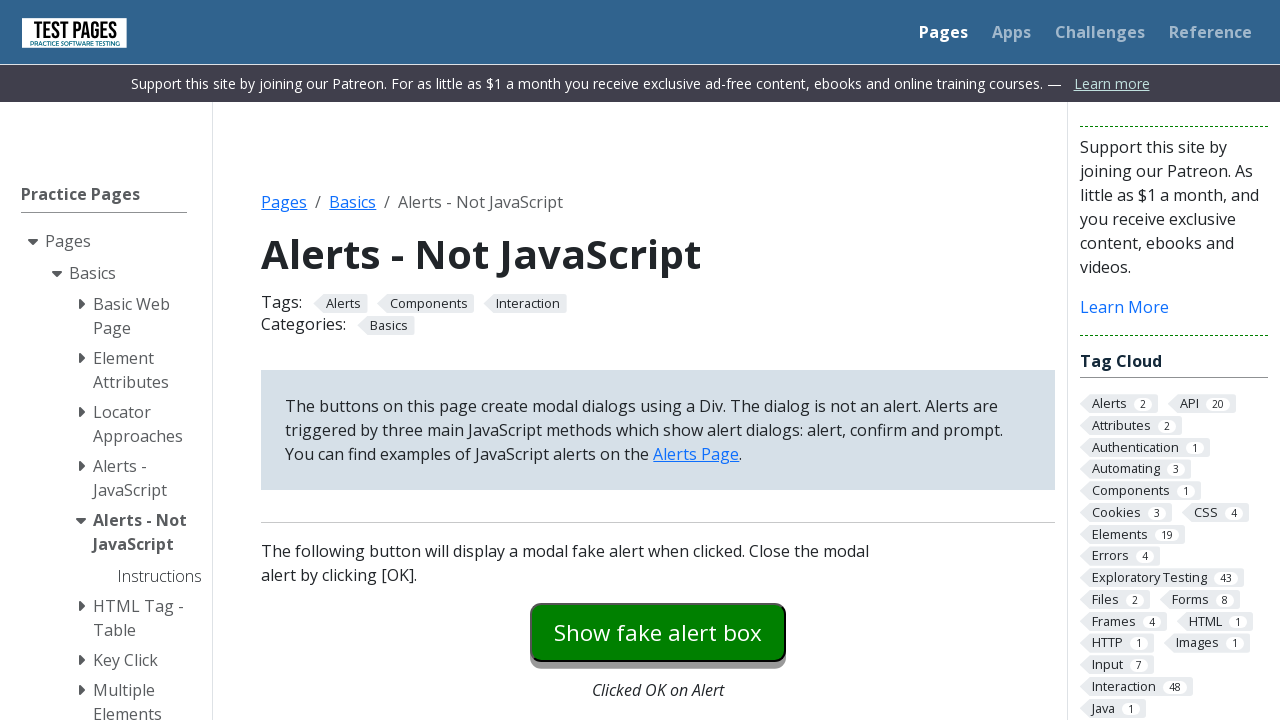

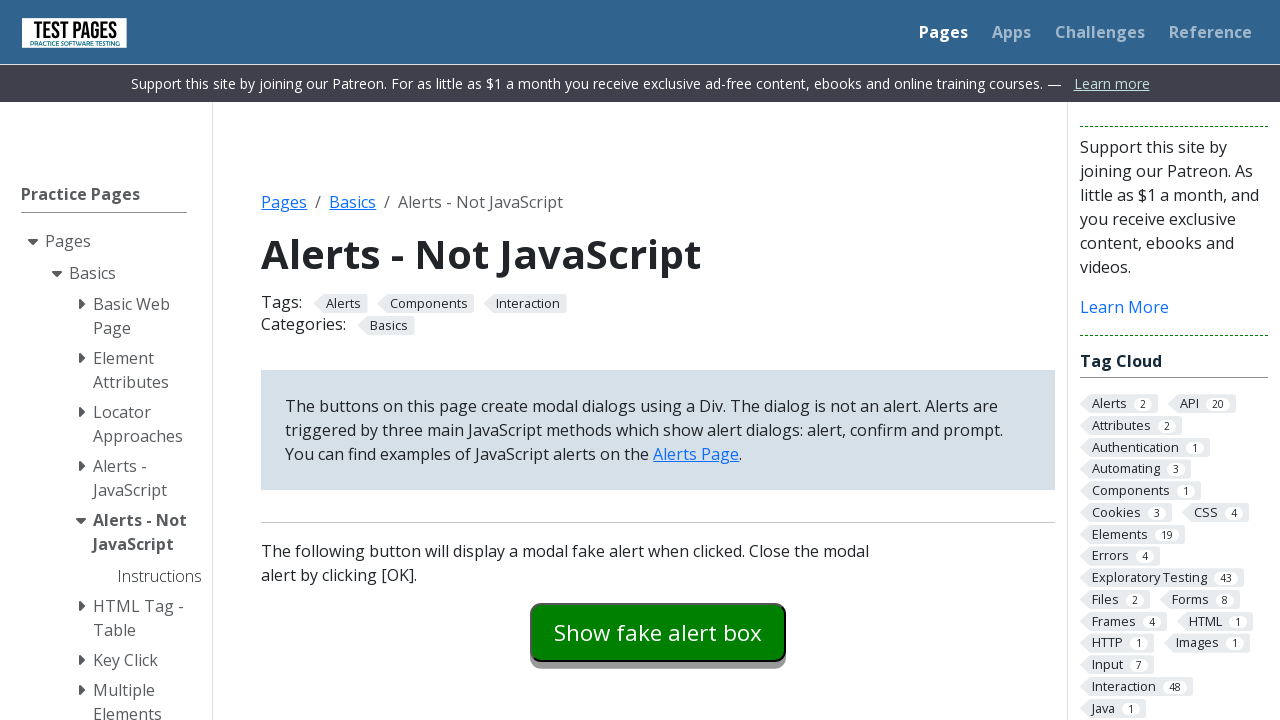